Tests that Clear completed button is hidden when there are no completed items

Starting URL: https://demo.playwright.dev/todomvc

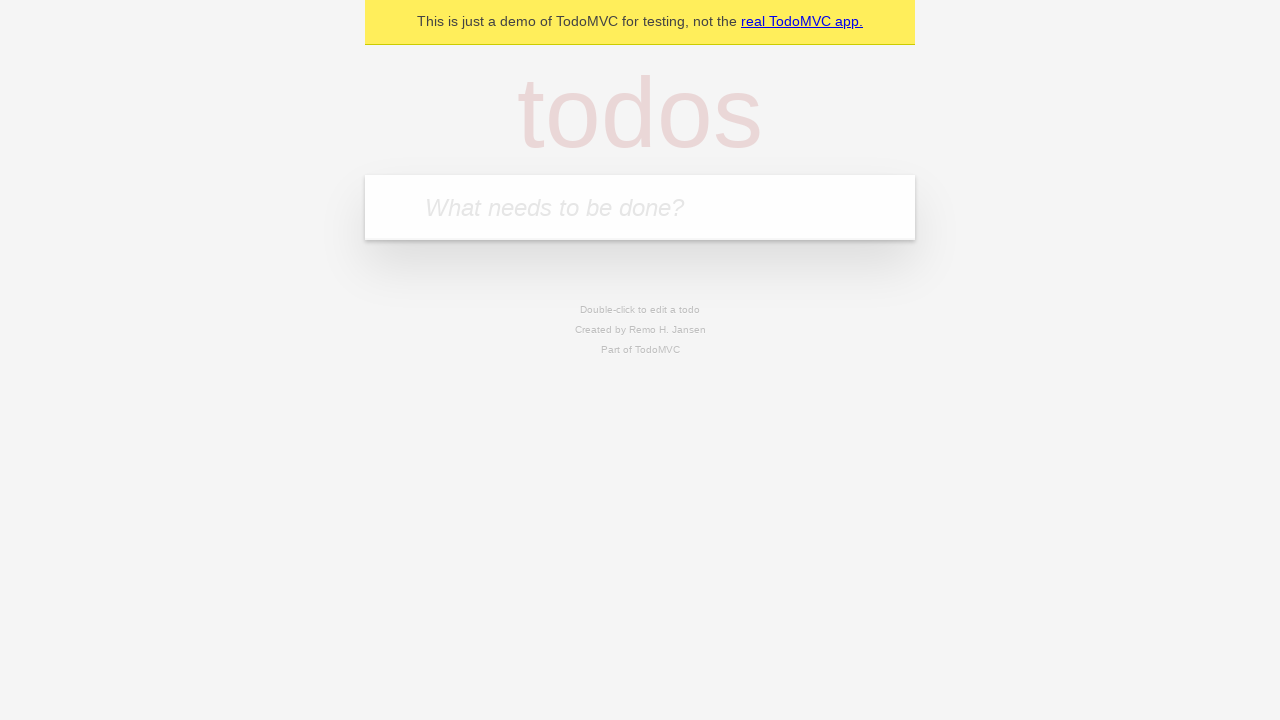

Located the todo input field
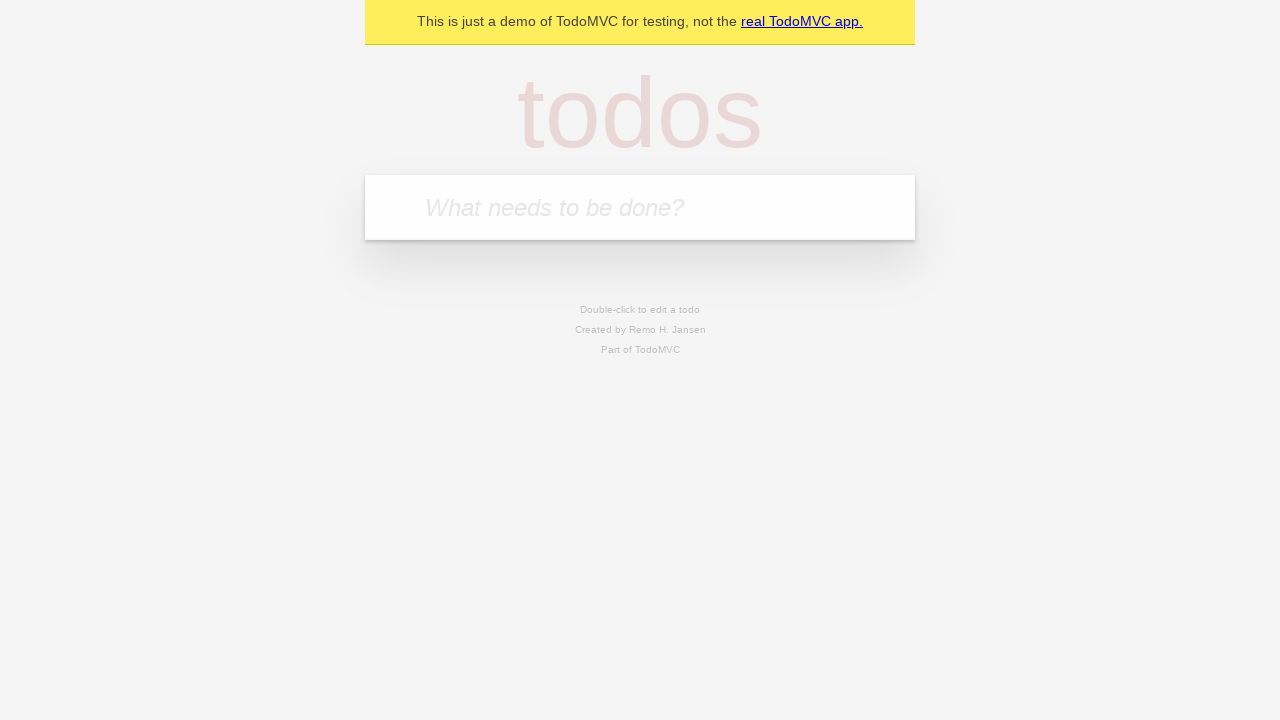

Filled first todo: 'buy some cheese' on internal:attr=[placeholder="What needs to be done?"i]
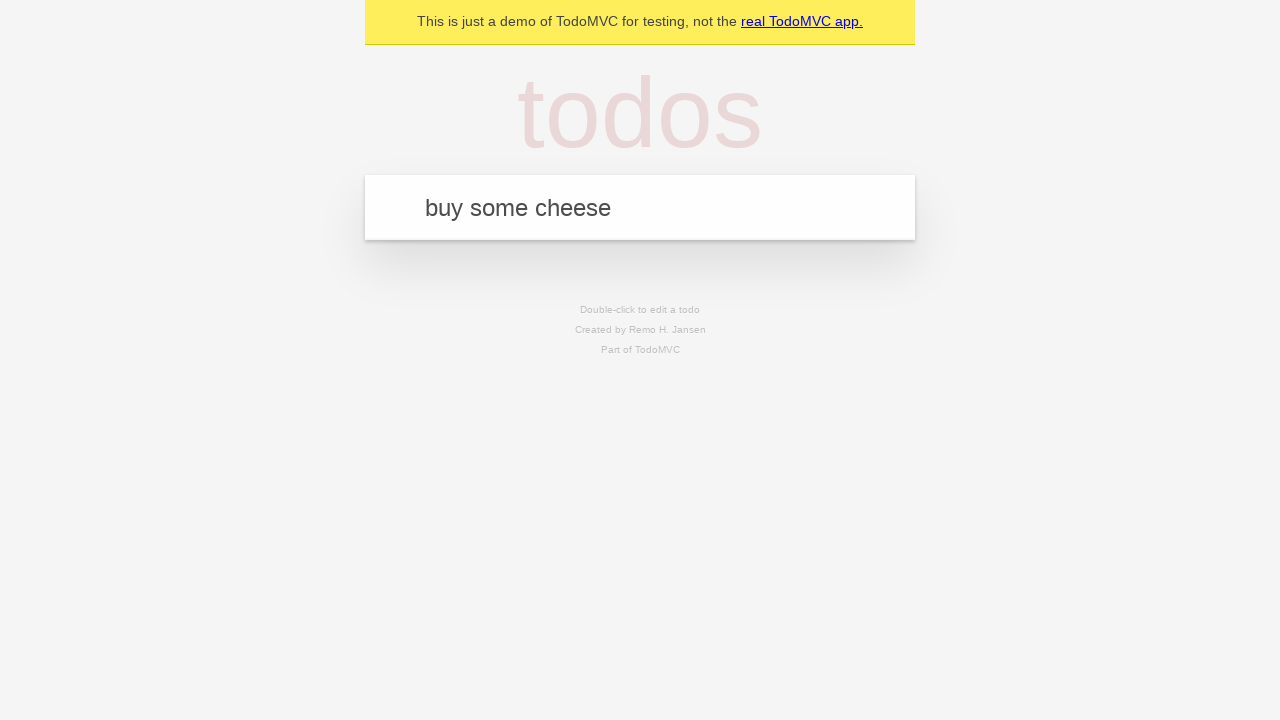

Pressed Enter to add first todo on internal:attr=[placeholder="What needs to be done?"i]
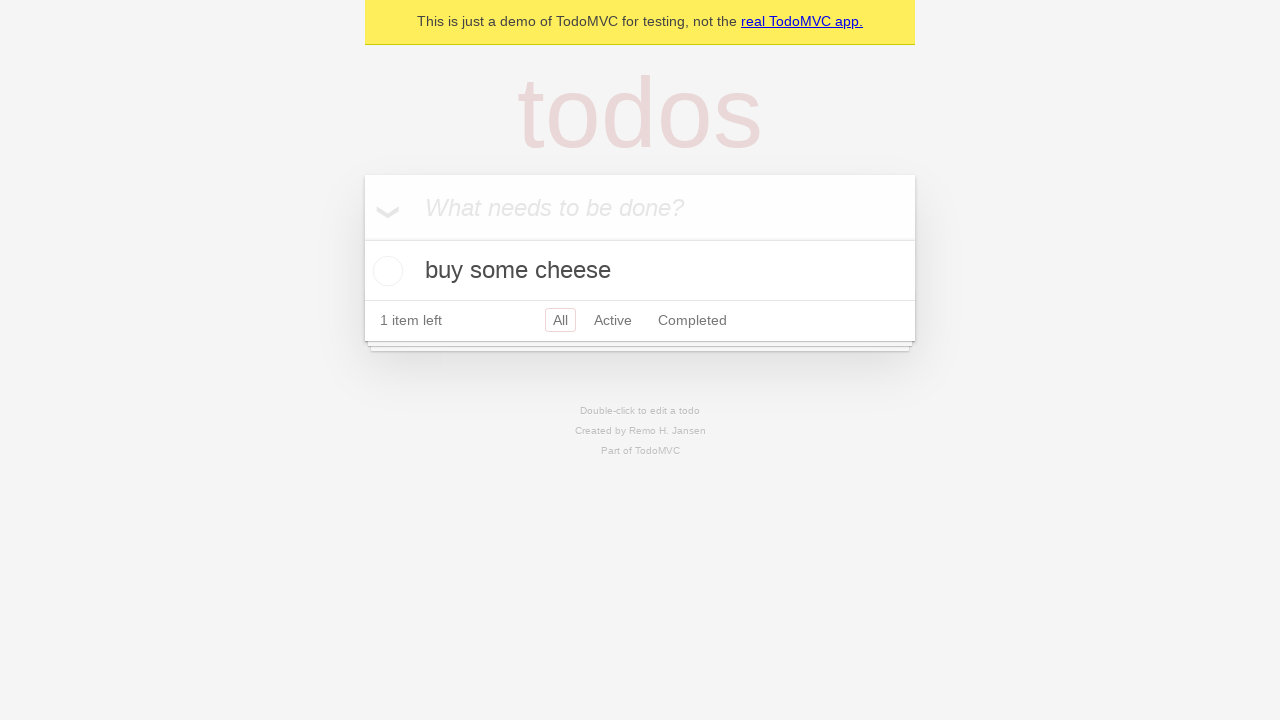

Filled second todo: 'feed the cat' on internal:attr=[placeholder="What needs to be done?"i]
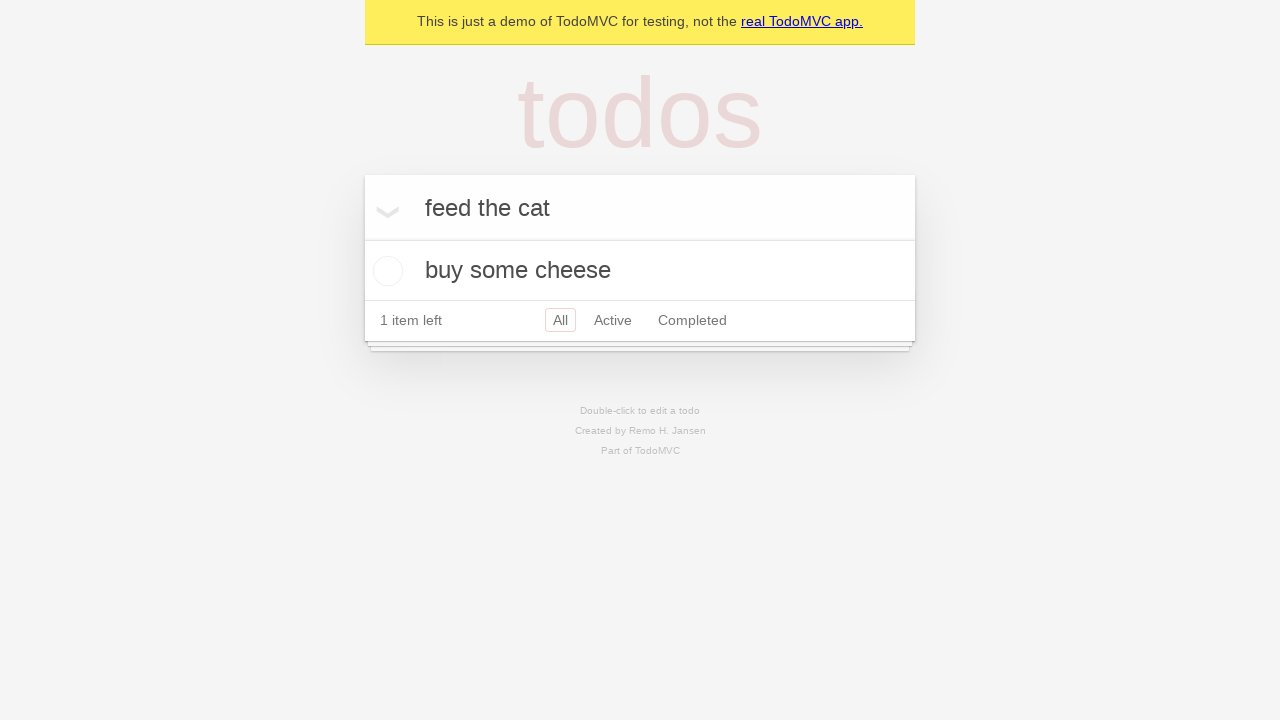

Pressed Enter to add second todo on internal:attr=[placeholder="What needs to be done?"i]
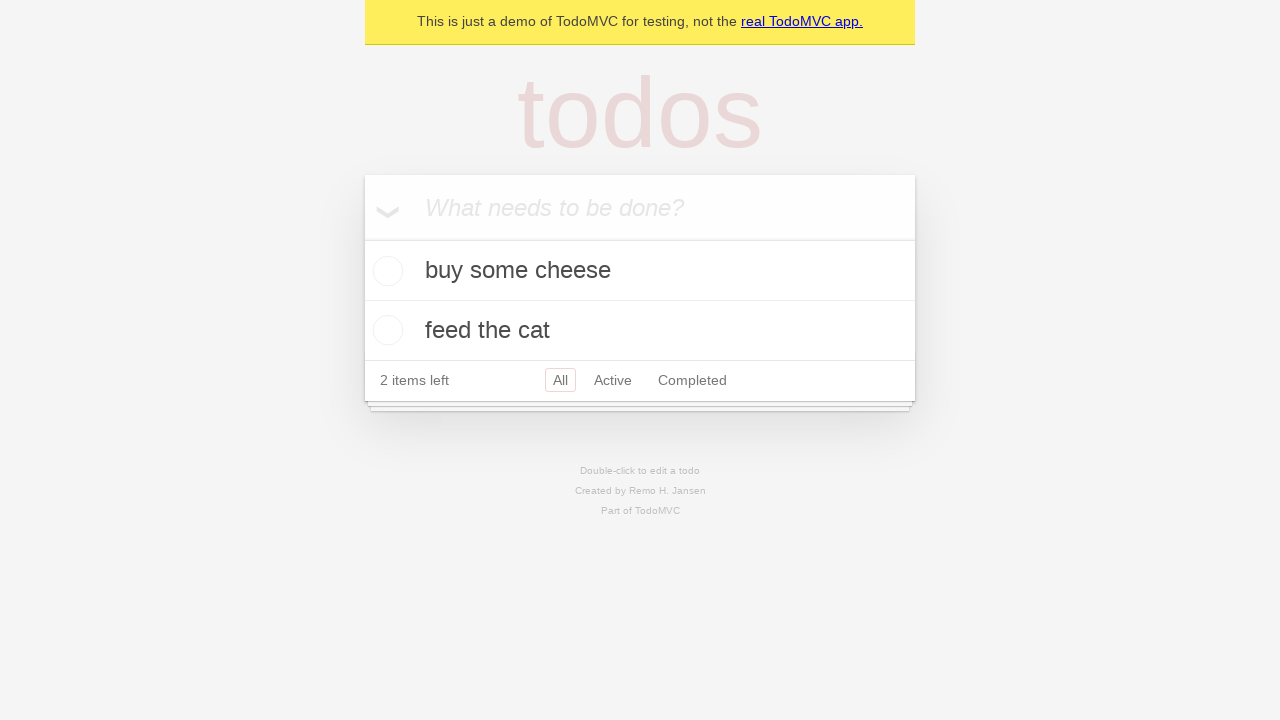

Filled third todo: 'book a doctors appointment' on internal:attr=[placeholder="What needs to be done?"i]
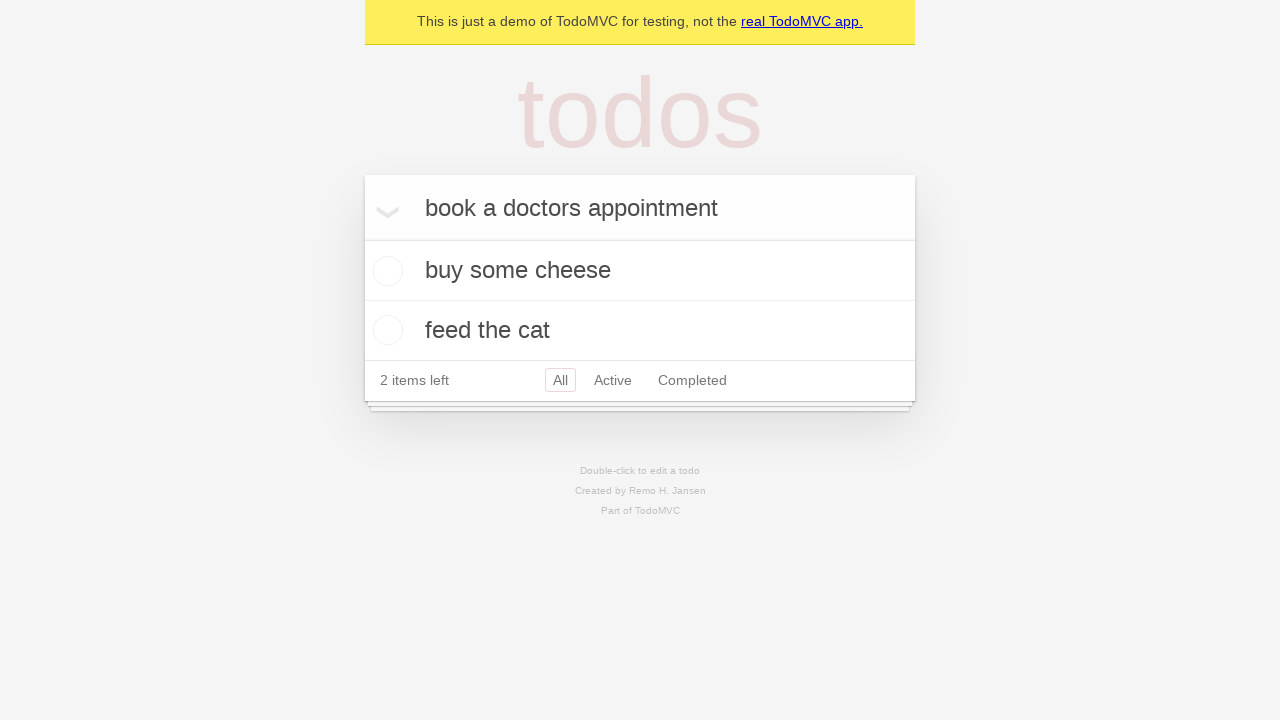

Pressed Enter to add third todo on internal:attr=[placeholder="What needs to be done?"i]
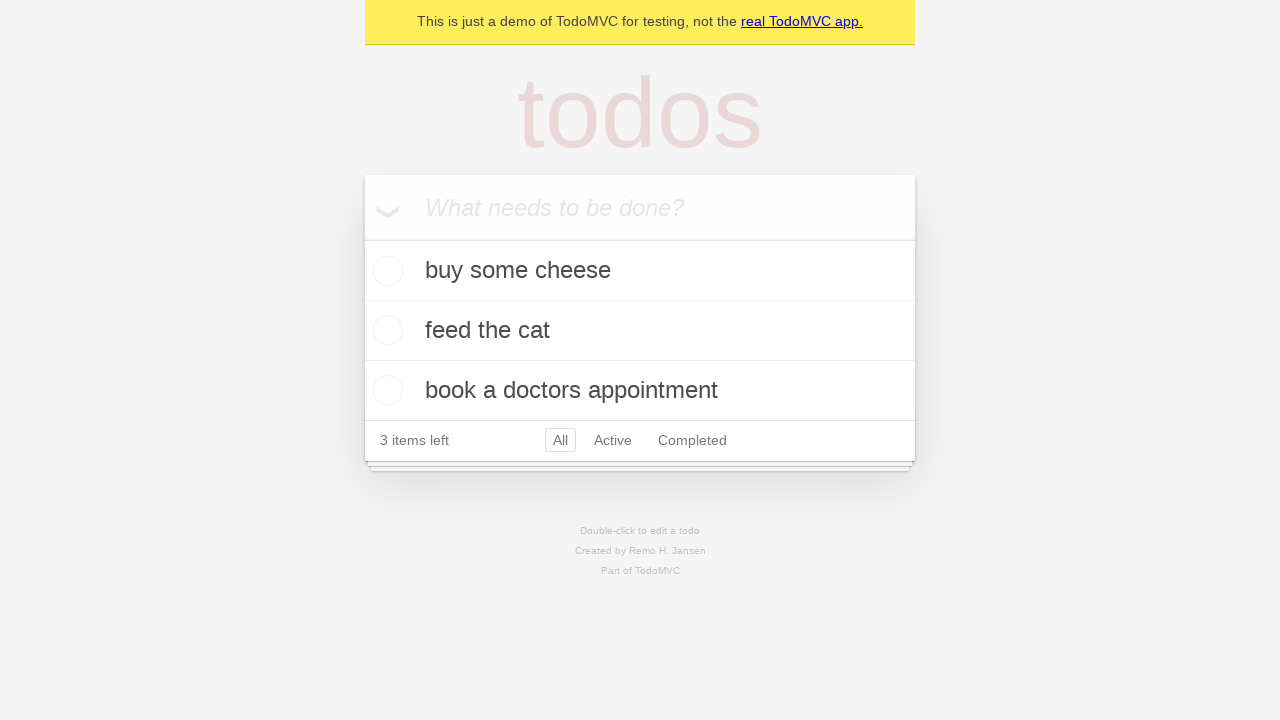

Checked the first todo as completed at (385, 271) on .todo-list li .toggle >> nth=0
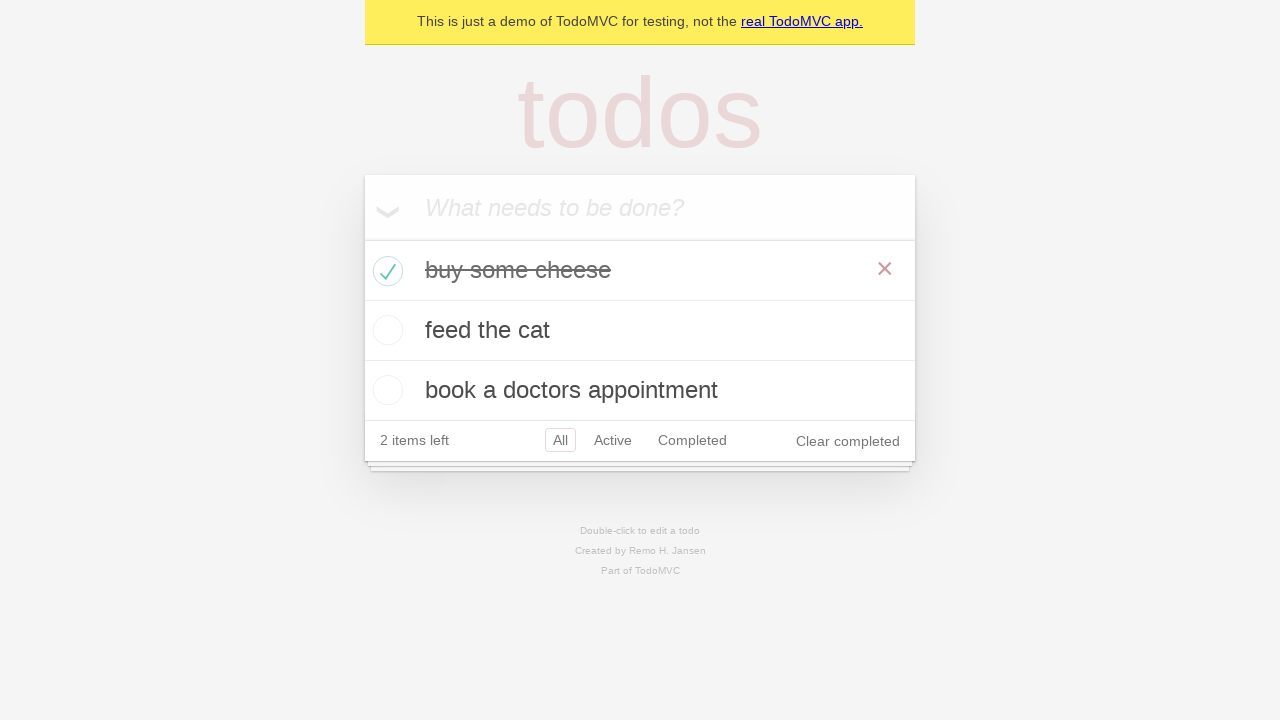

Clicked the 'Clear completed' button at (848, 441) on internal:role=button[name="Clear completed"i]
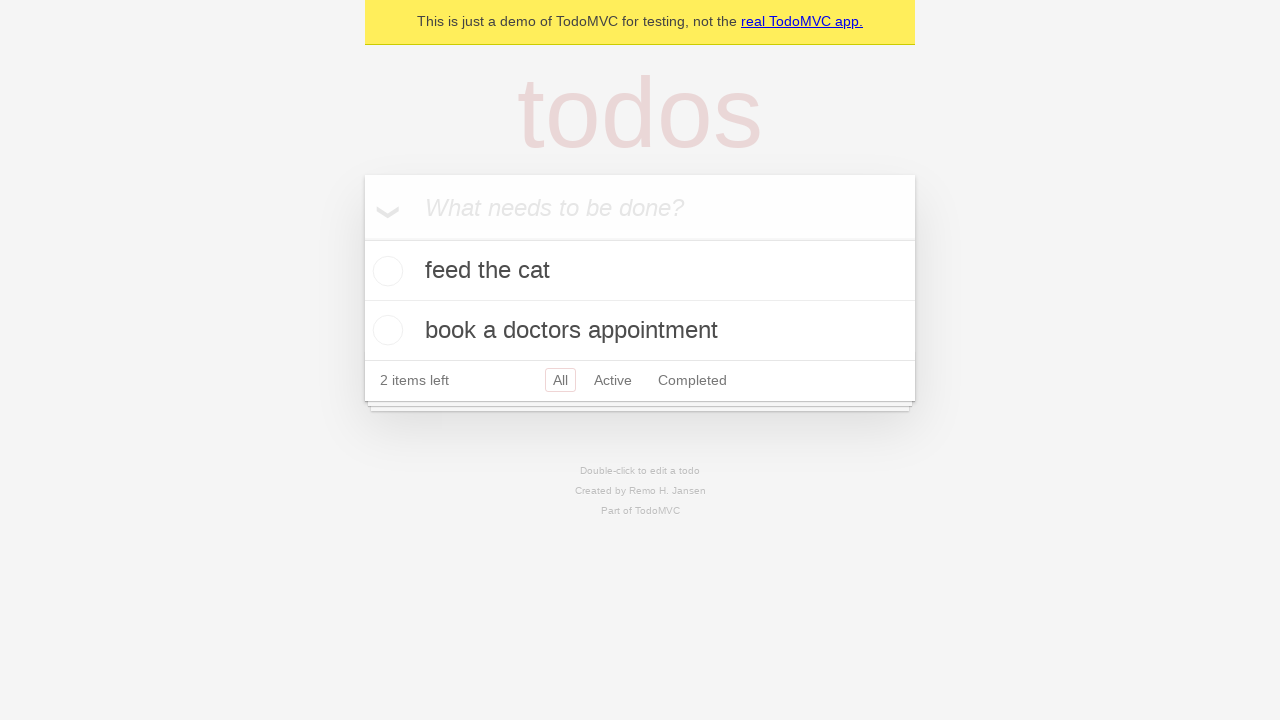

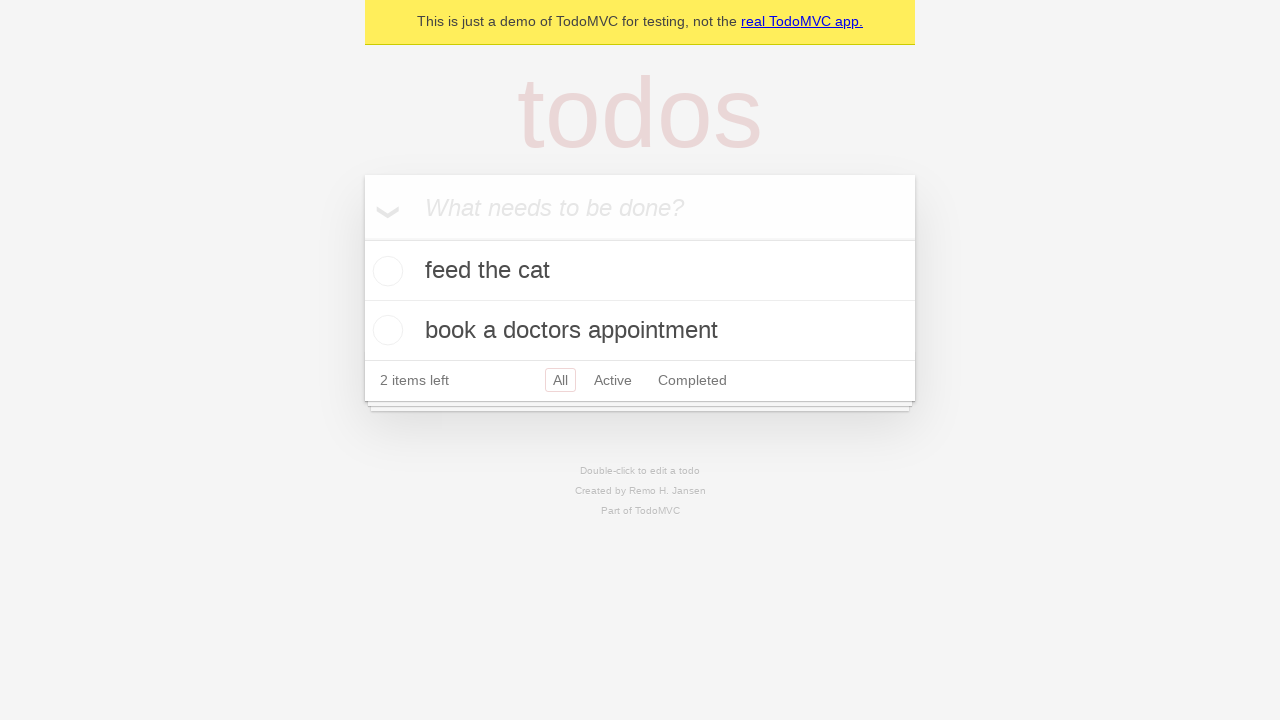